Waits for a price to reach $100, clicks book button, solves a math problem and submits the answer

Starting URL: http://suninjuly.github.io/explicit_wait2.html

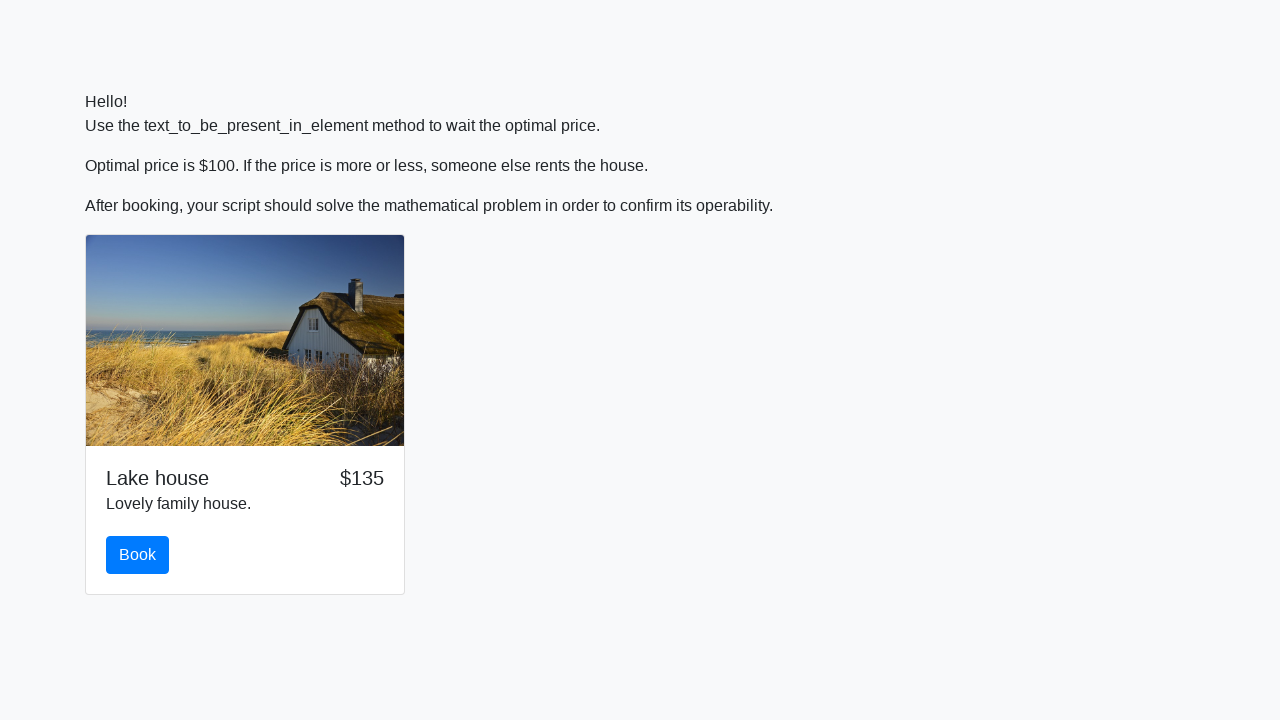

Waited for price to reach $100
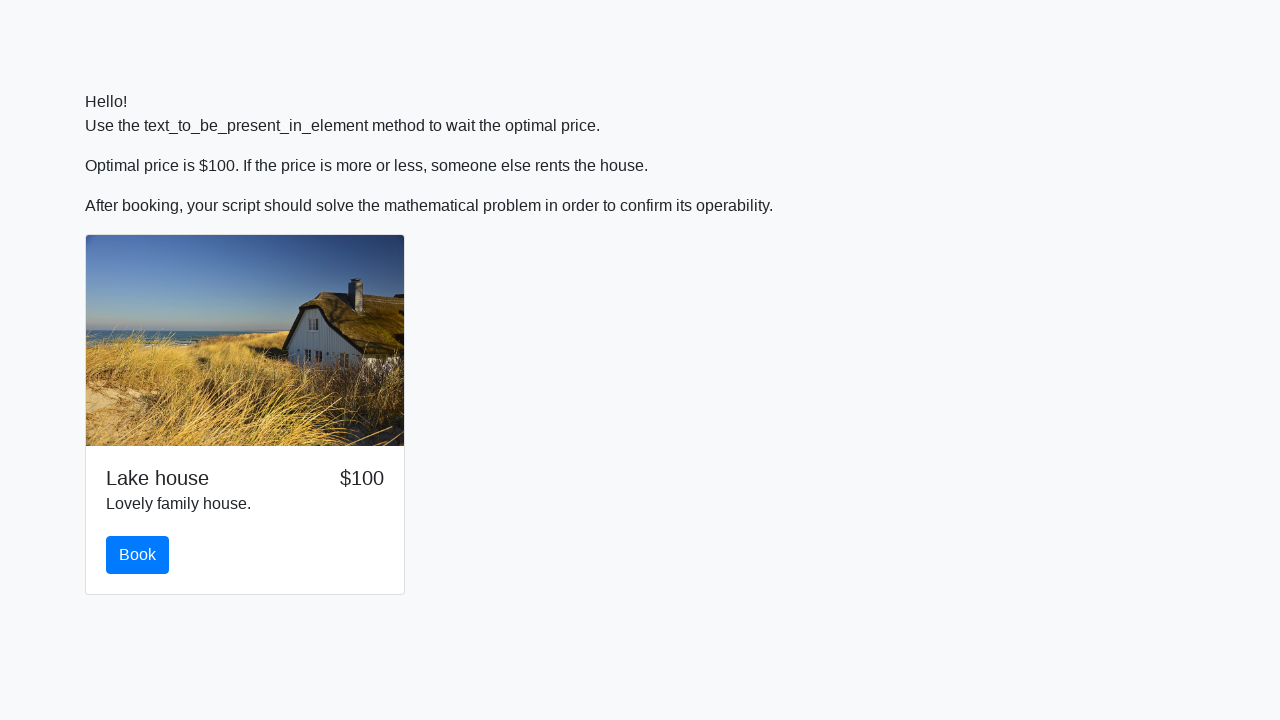

Clicked book button at (138, 555) on #book
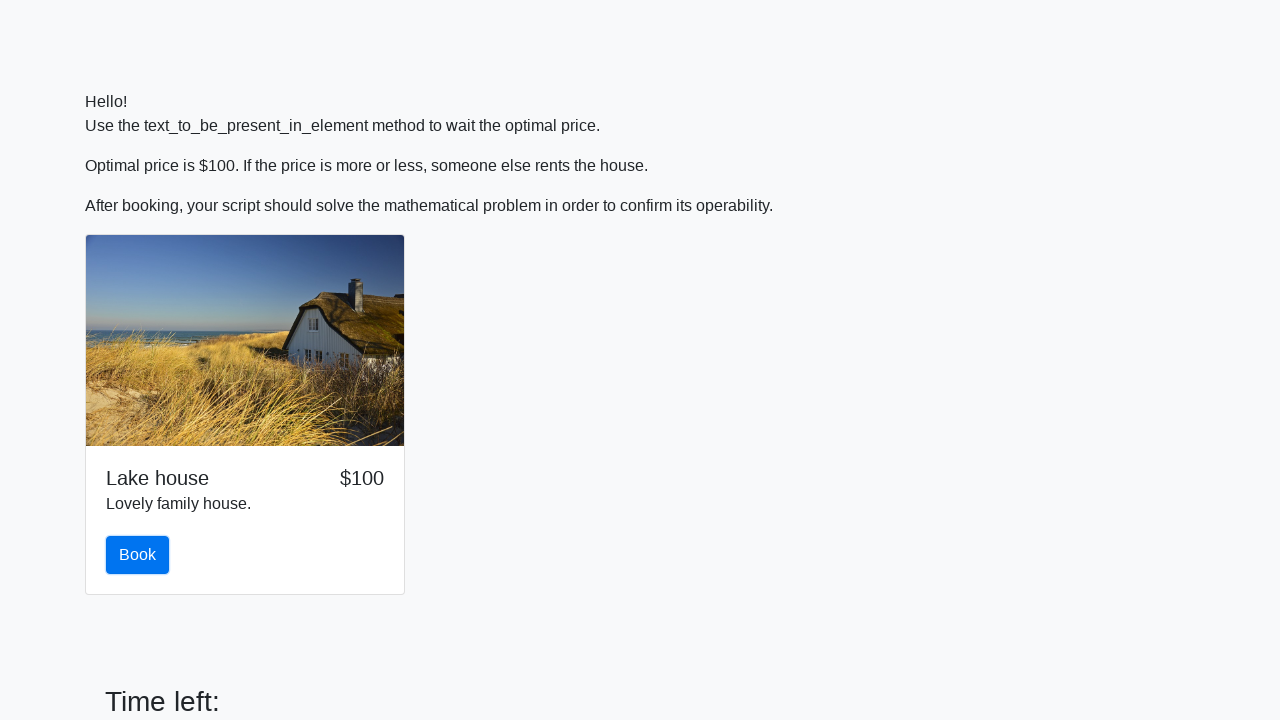

Retrieved math problem value: 671
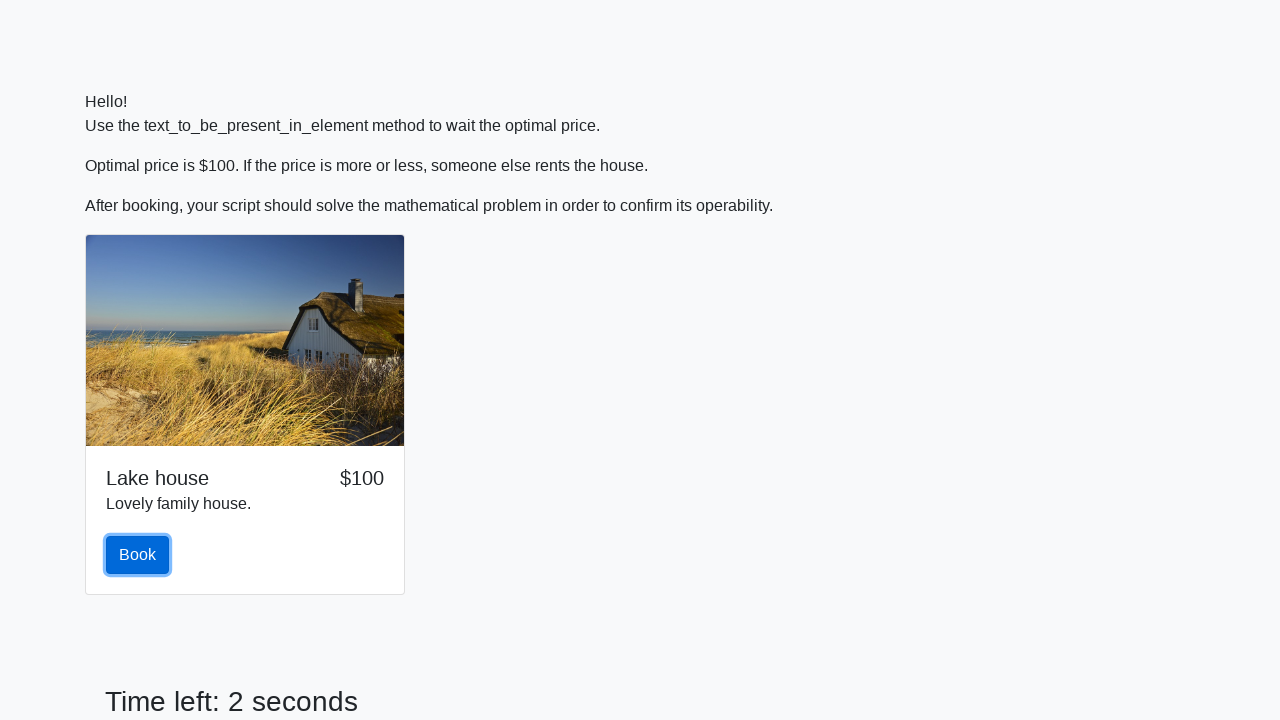

Calculated answer: 2.4480137066087733
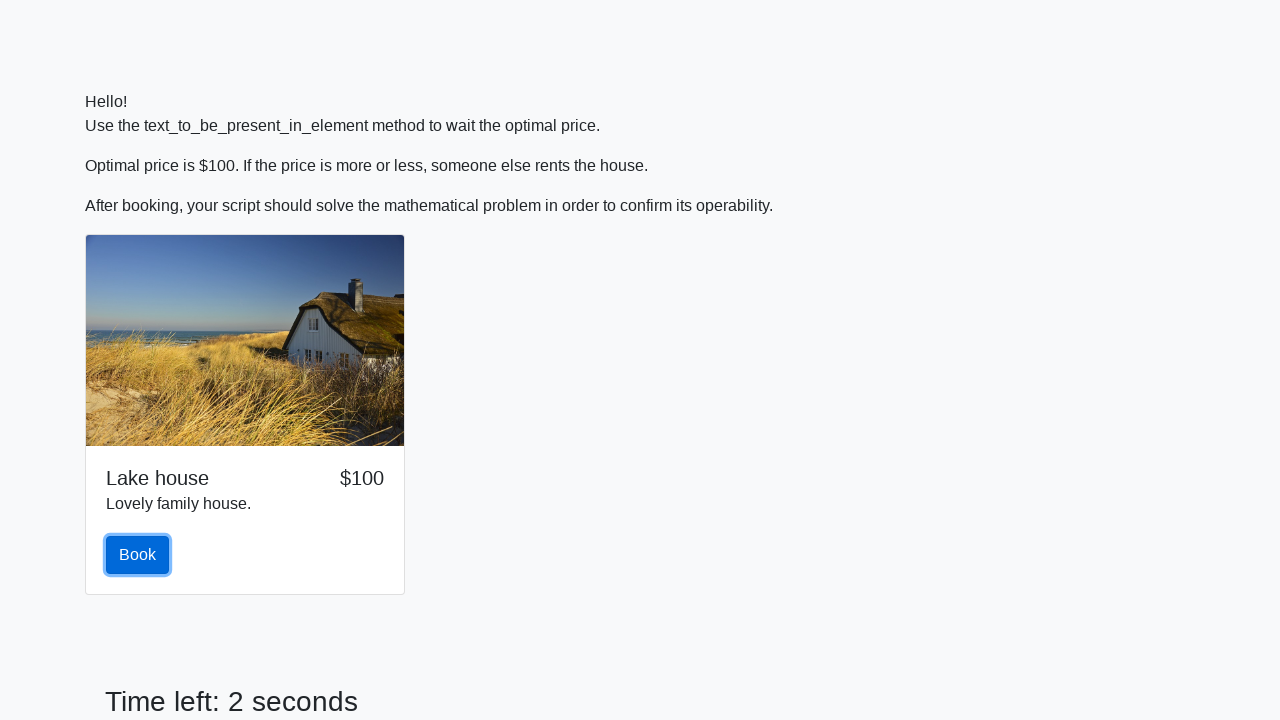

Filled answer field with calculated value on #answer
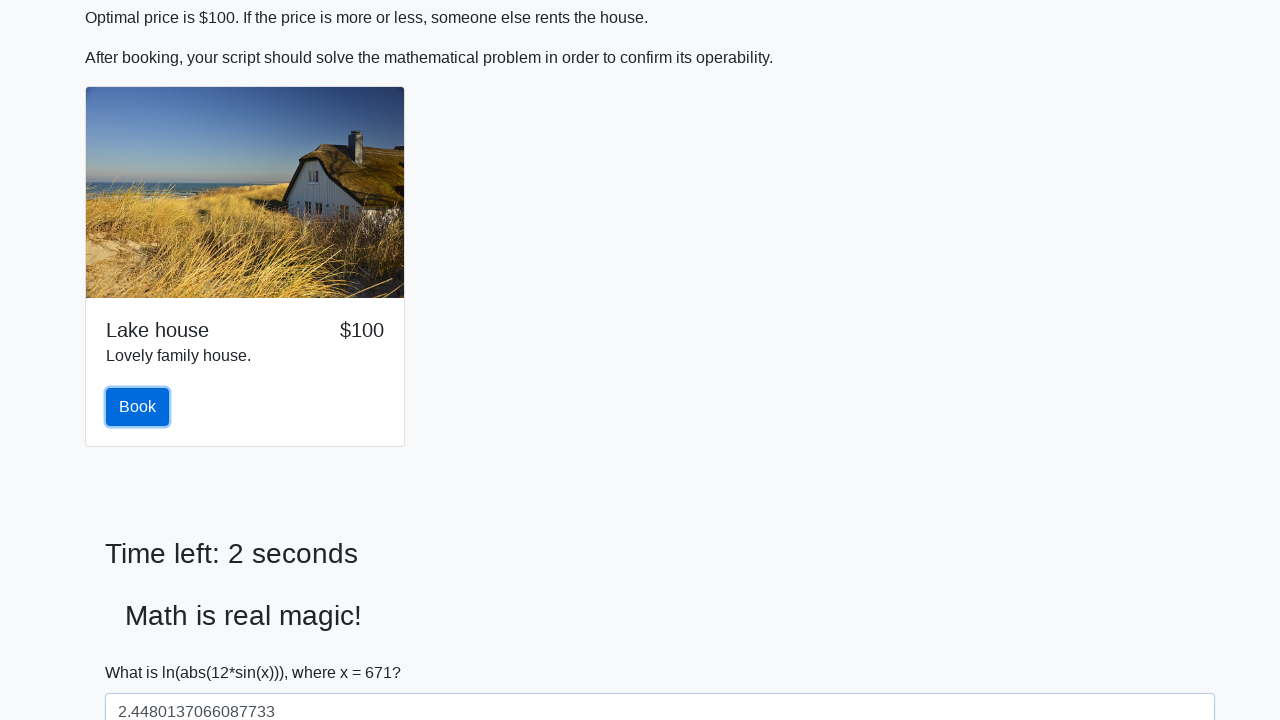

Clicked submit button to submit answer at (143, 651) on [type='submit']
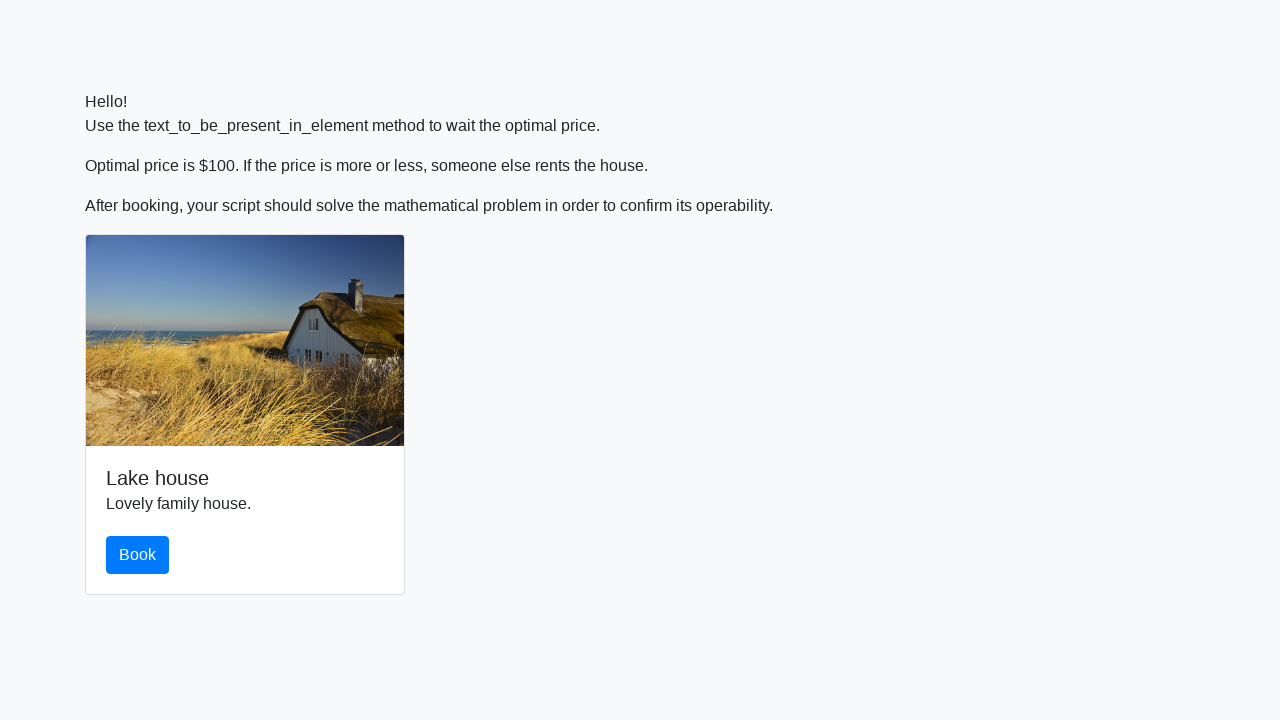

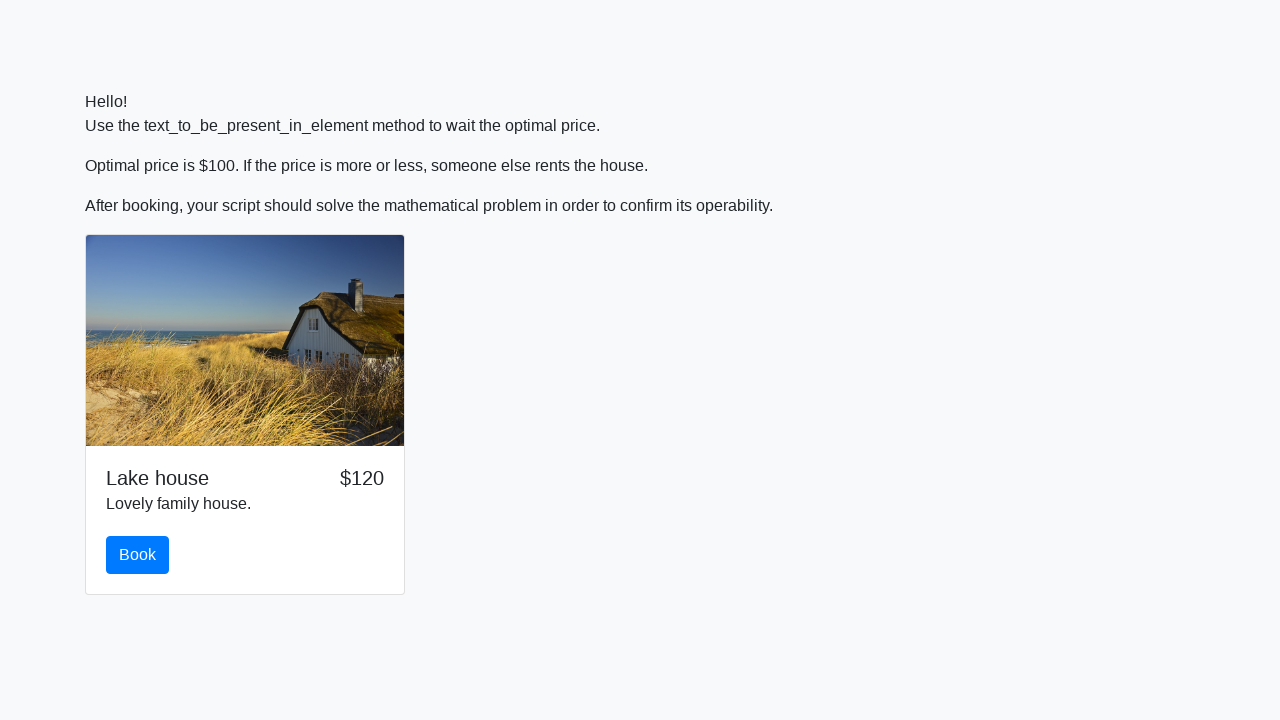